Simple test that navigates to Rediff.com homepage and verifies the page loads successfully

Starting URL: http://rediff.com

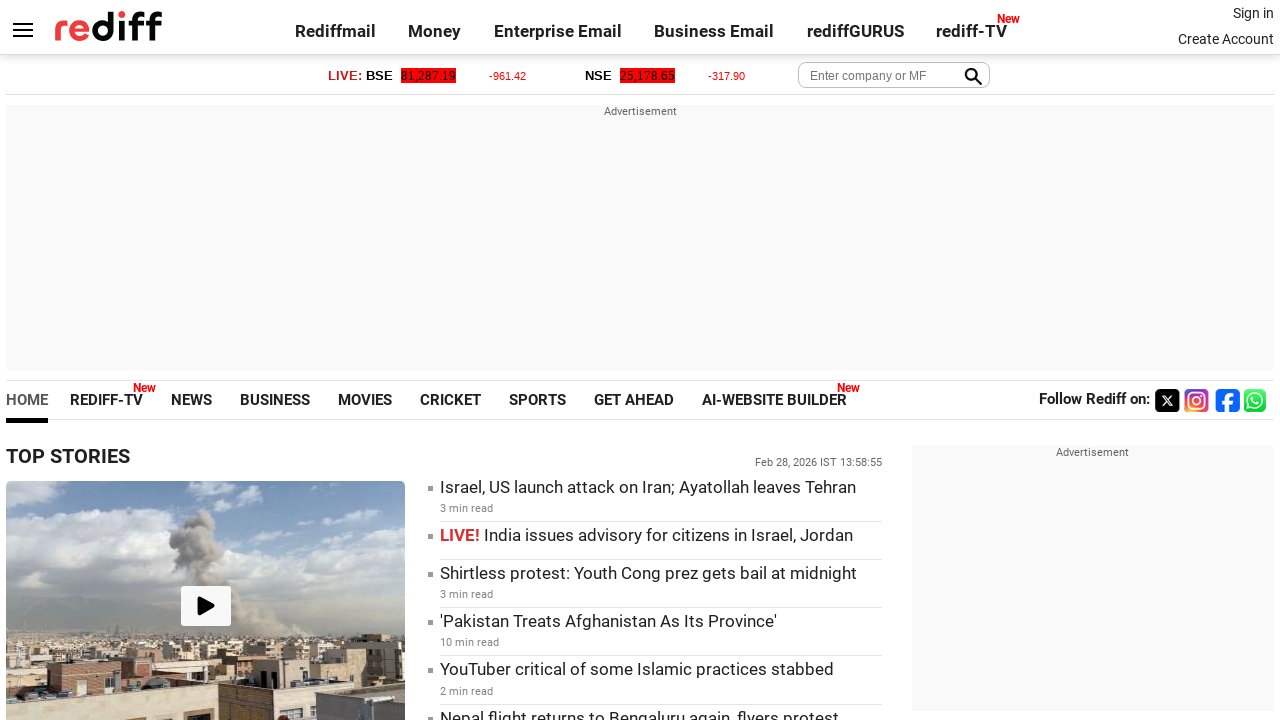

Waited for Rediff.com homepage to load (domcontentloaded)
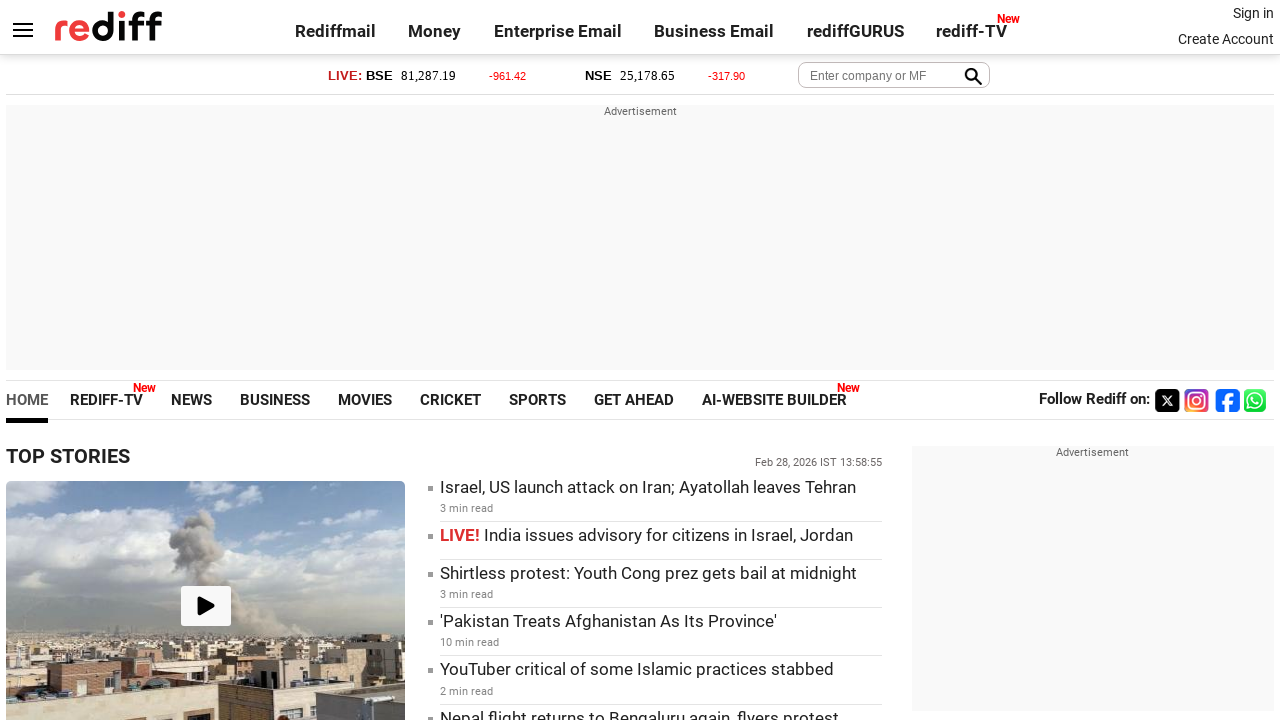

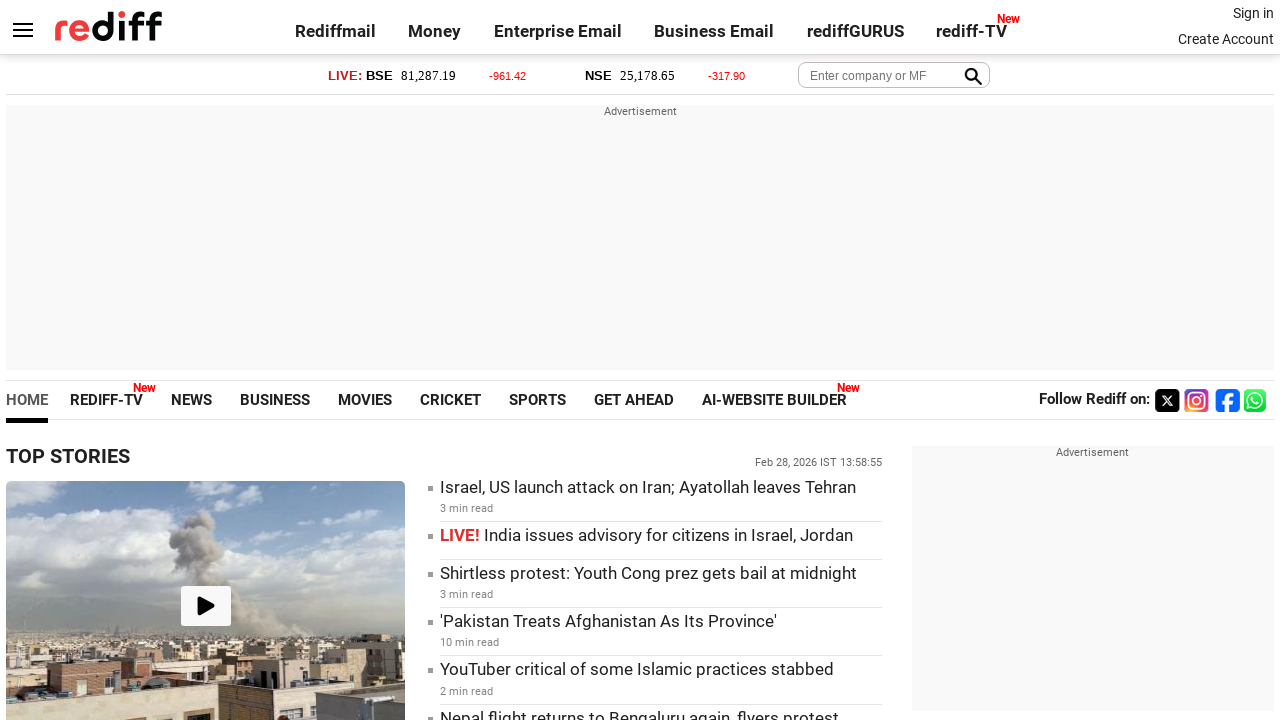